Tests that edits are cancelled when pressing Escape key during editing.

Starting URL: https://demo.playwright.dev/todomvc

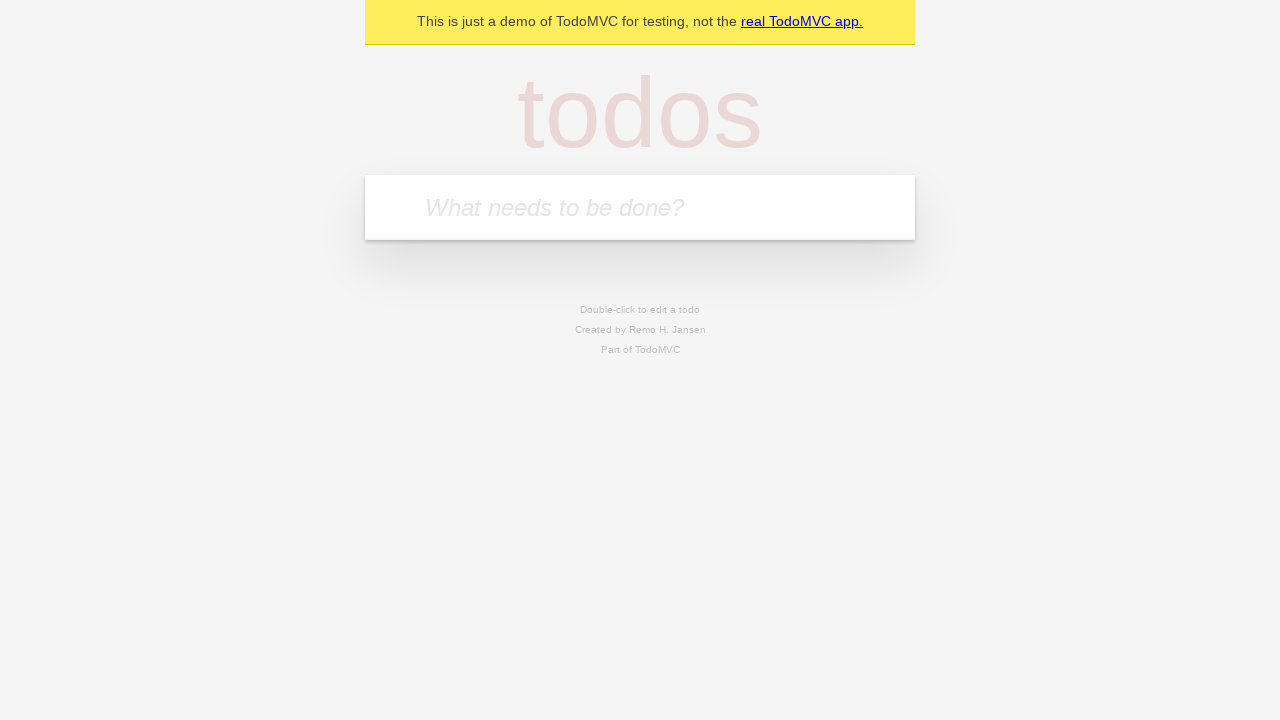

Filled first todo input with 'buy some cheese' on internal:attr=[placeholder="What needs to be done?"i]
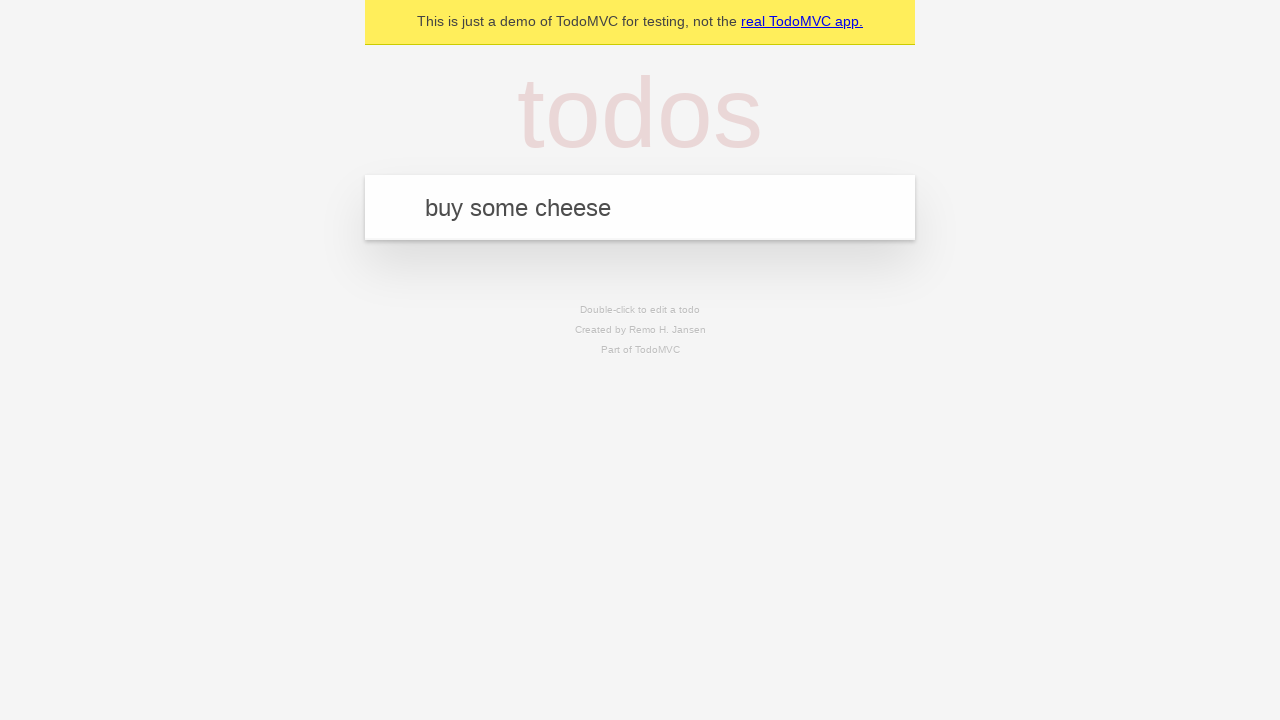

Pressed Enter to create first todo on internal:attr=[placeholder="What needs to be done?"i]
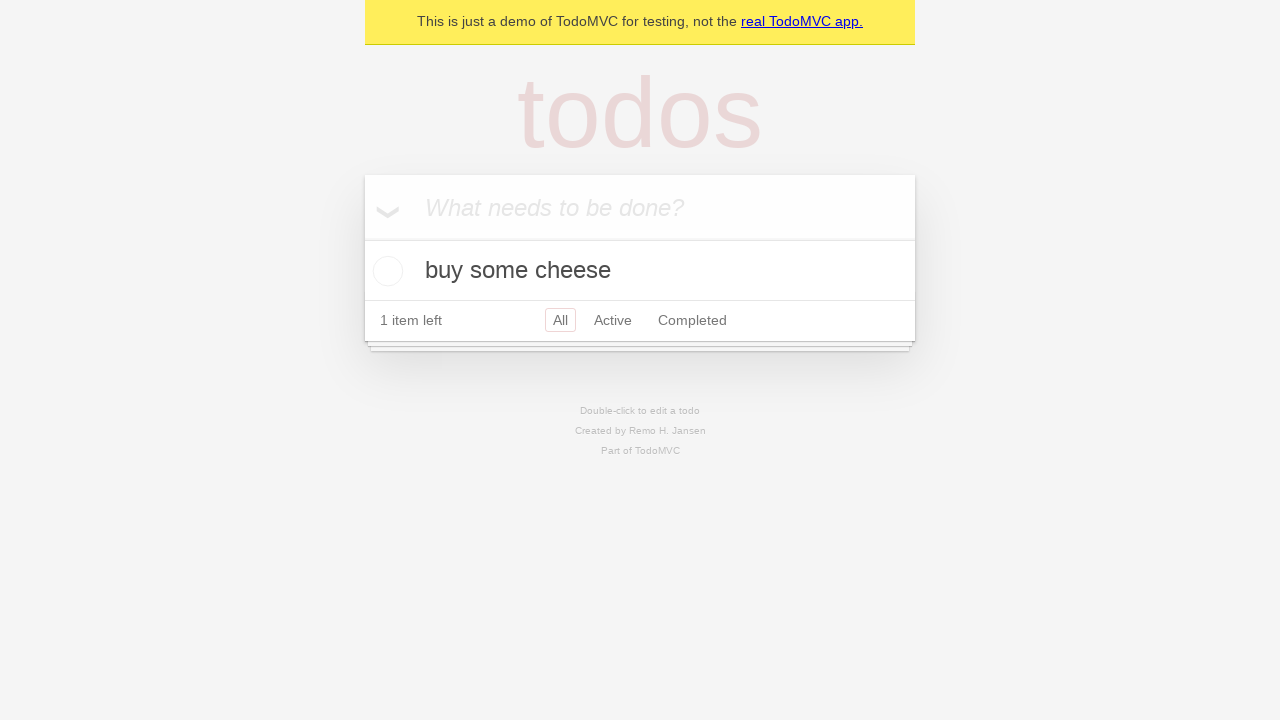

Filled second todo input with 'feed the cat' on internal:attr=[placeholder="What needs to be done?"i]
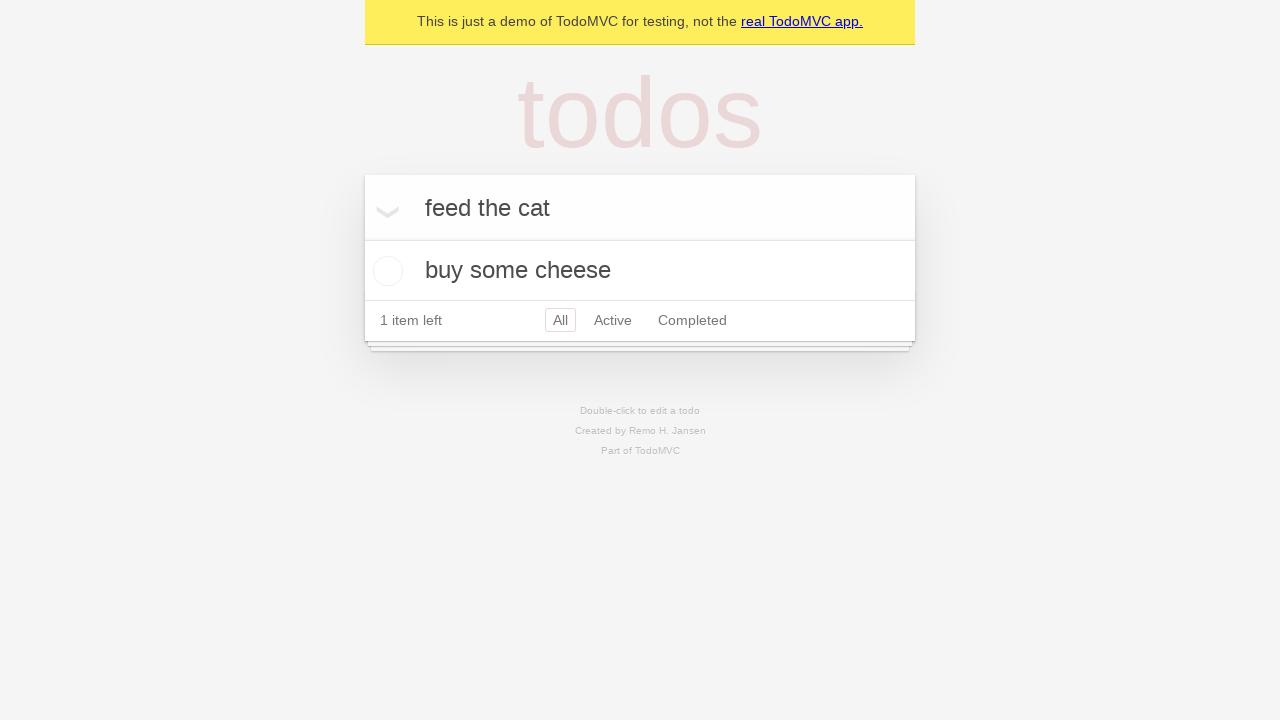

Pressed Enter to create second todo on internal:attr=[placeholder="What needs to be done?"i]
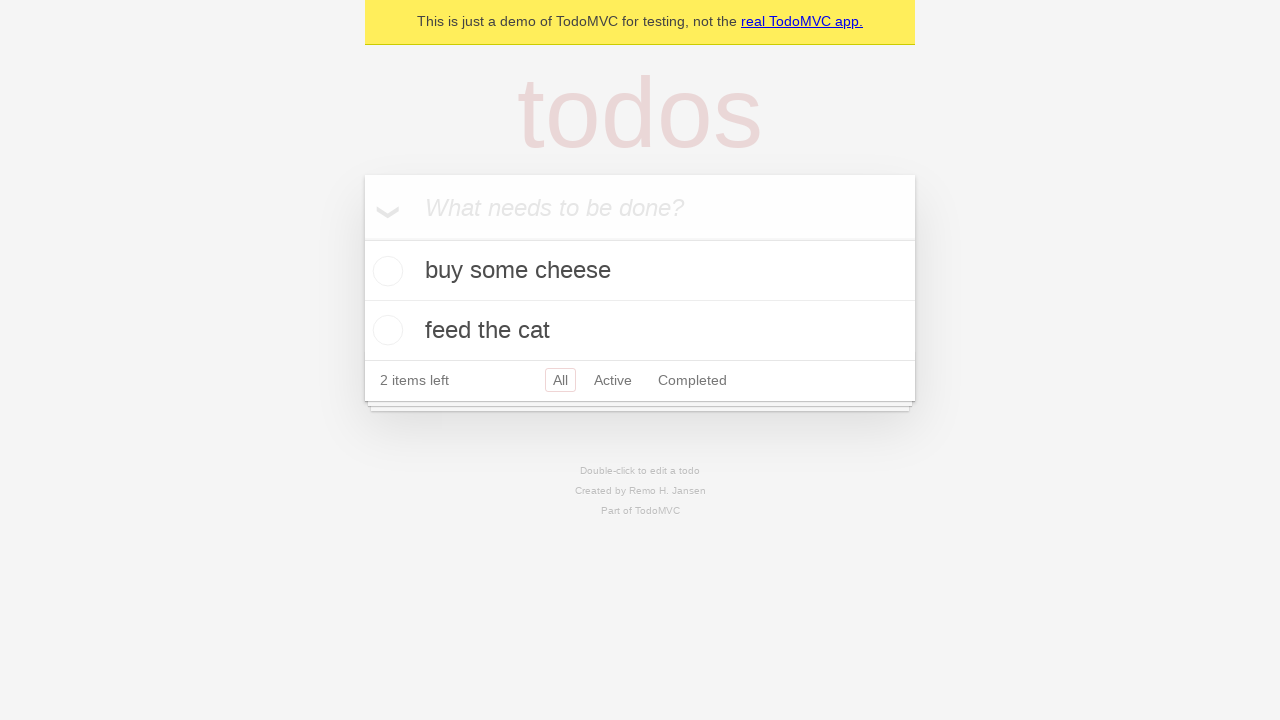

Filled third todo input with 'book a doctors appointment' on internal:attr=[placeholder="What needs to be done?"i]
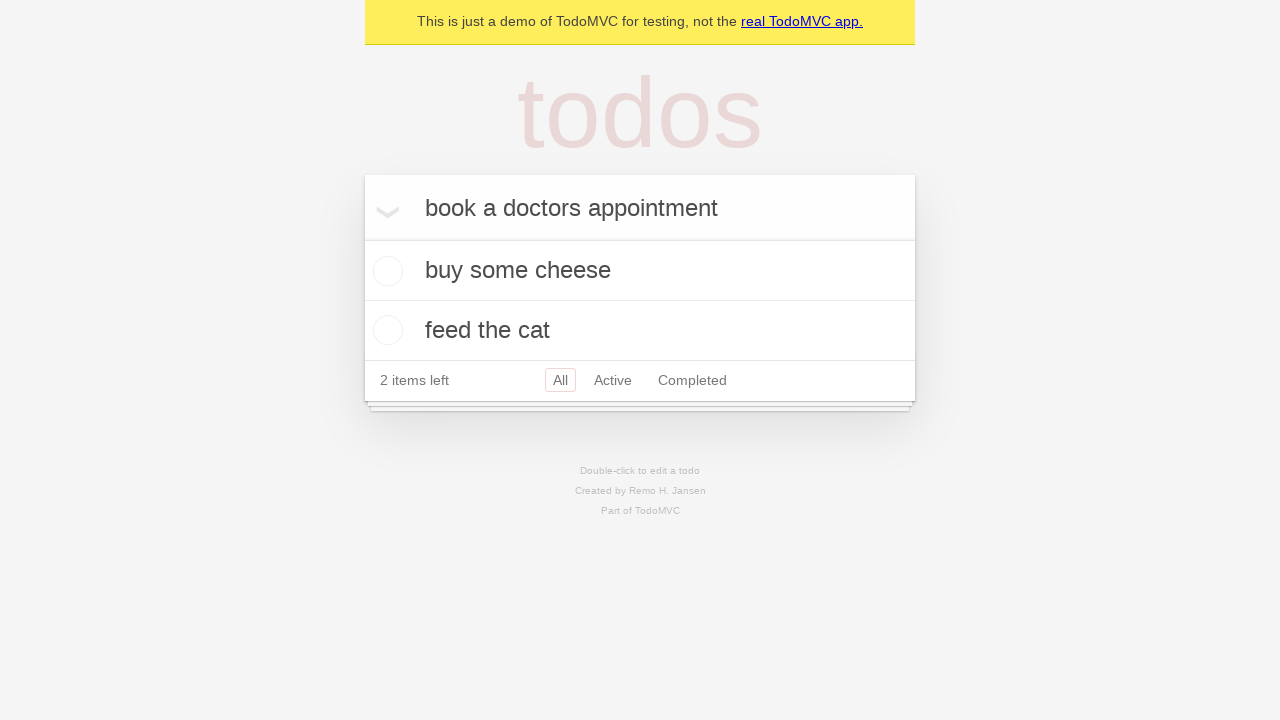

Pressed Enter to create third todo on internal:attr=[placeholder="What needs to be done?"i]
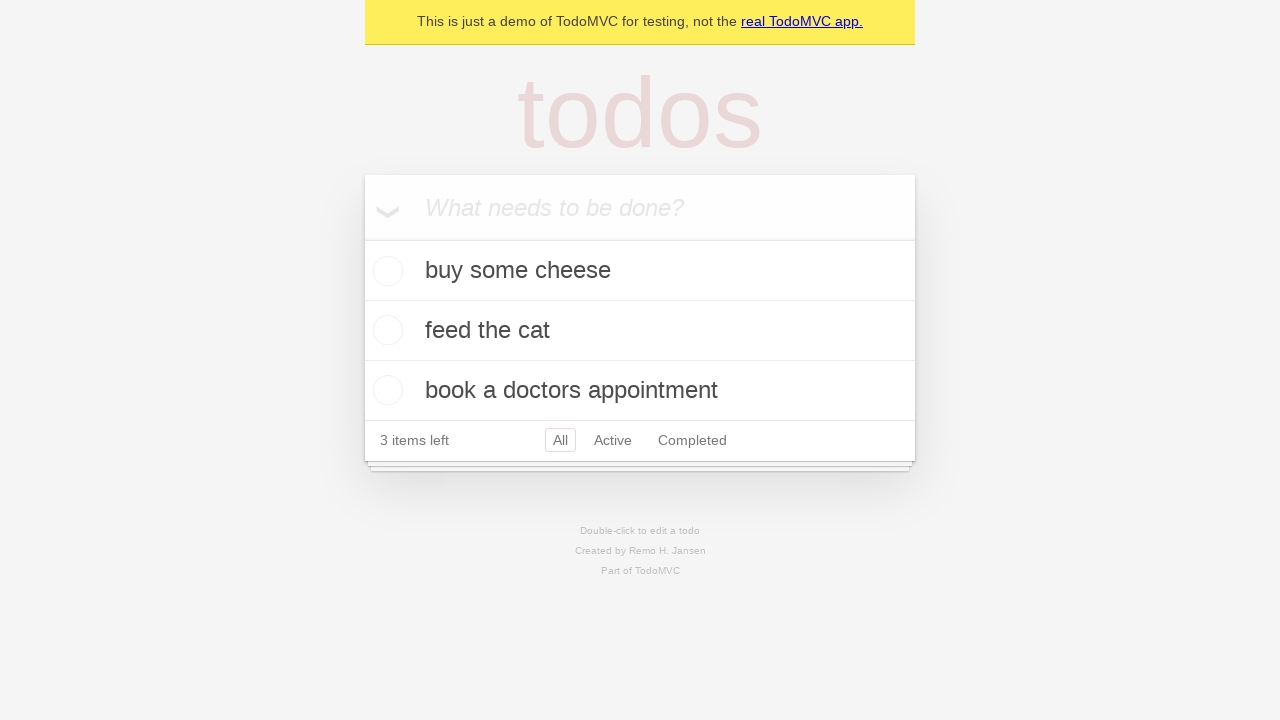

Confirmed all three todos were created
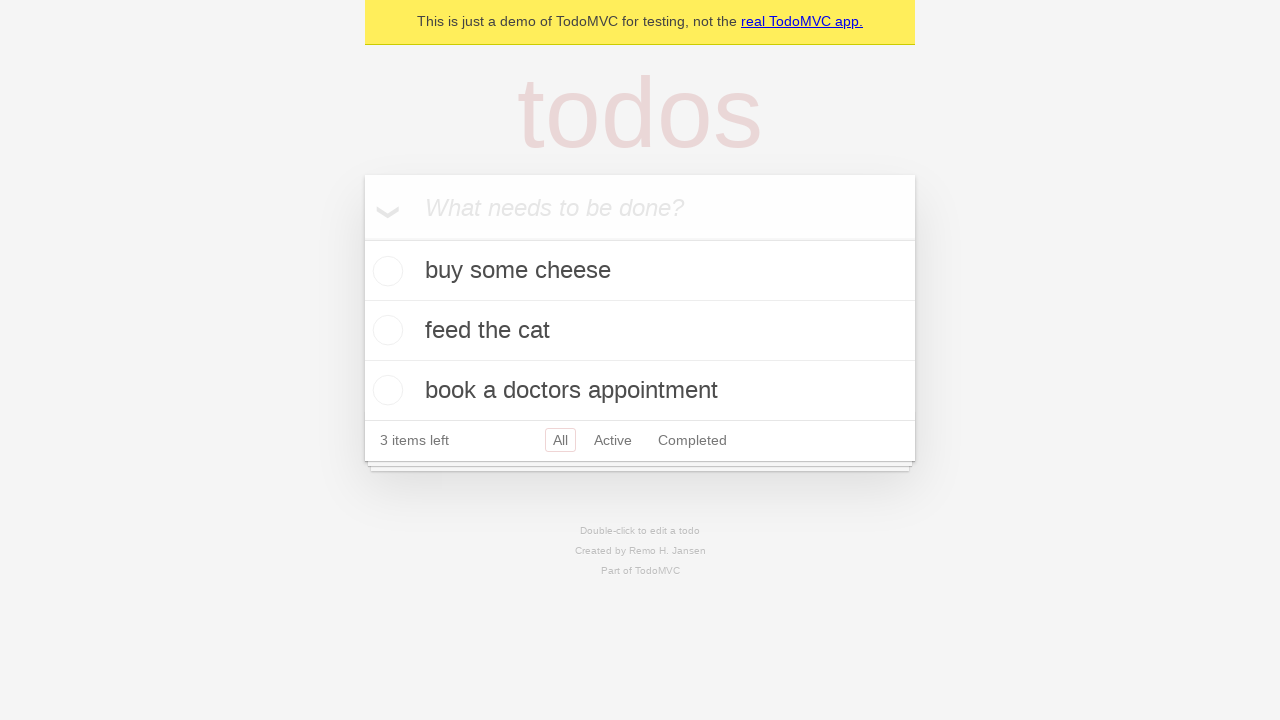

Double-clicked second todo to enter edit mode at (640, 331) on internal:testid=[data-testid="todo-item"s] >> nth=1
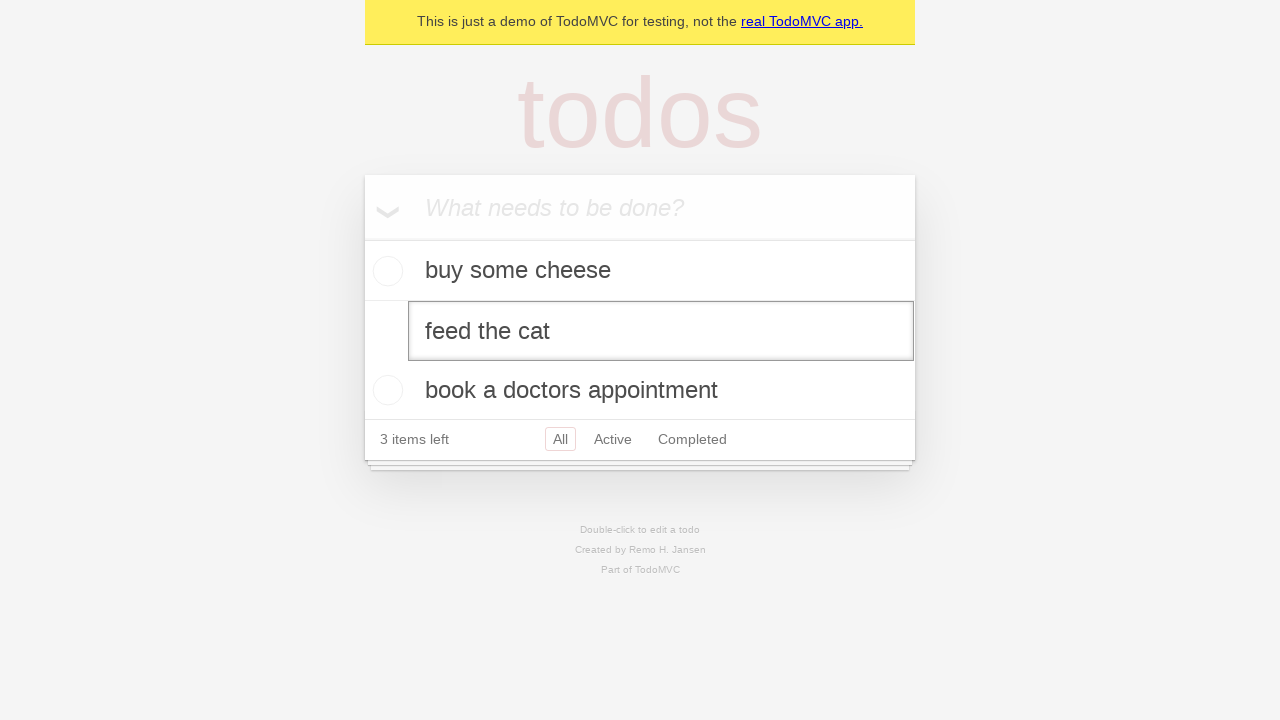

Modified todo text to 'buy some sausages' in edit field on internal:testid=[data-testid="todo-item"s] >> nth=1 >> internal:role=textbox[nam
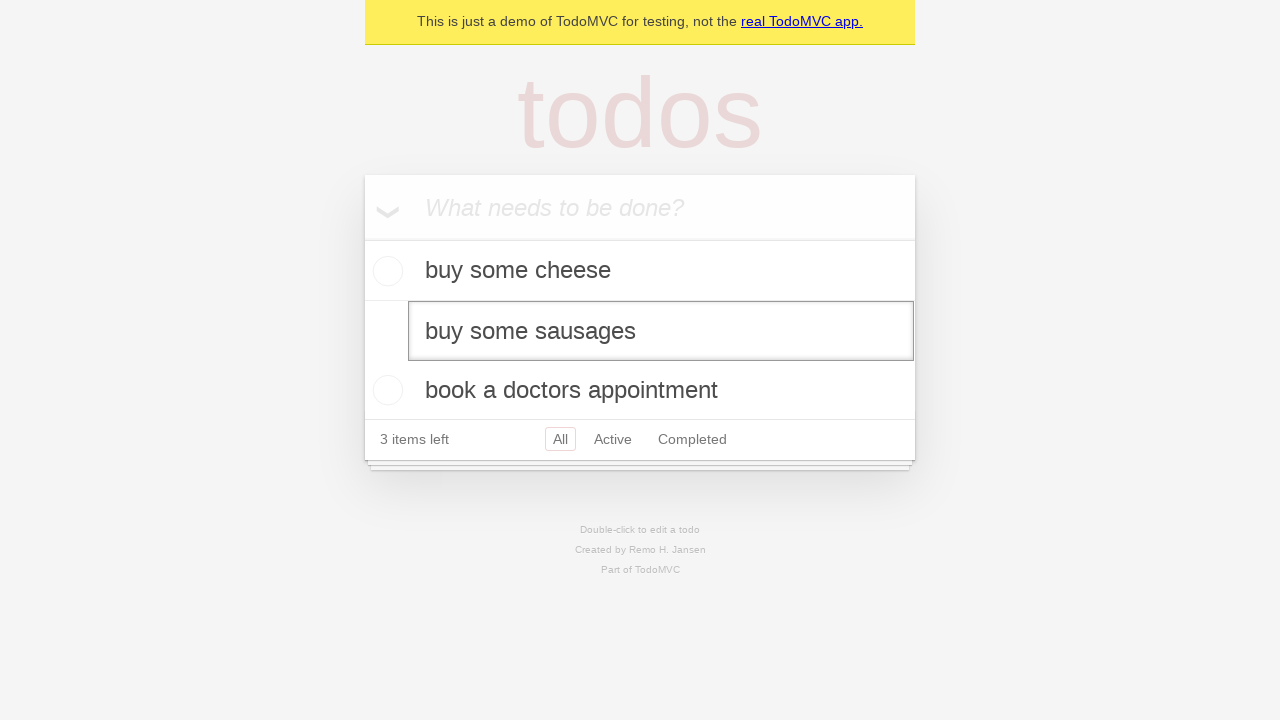

Pressed Escape key to cancel the edit on internal:testid=[data-testid="todo-item"s] >> nth=1 >> internal:role=textbox[nam
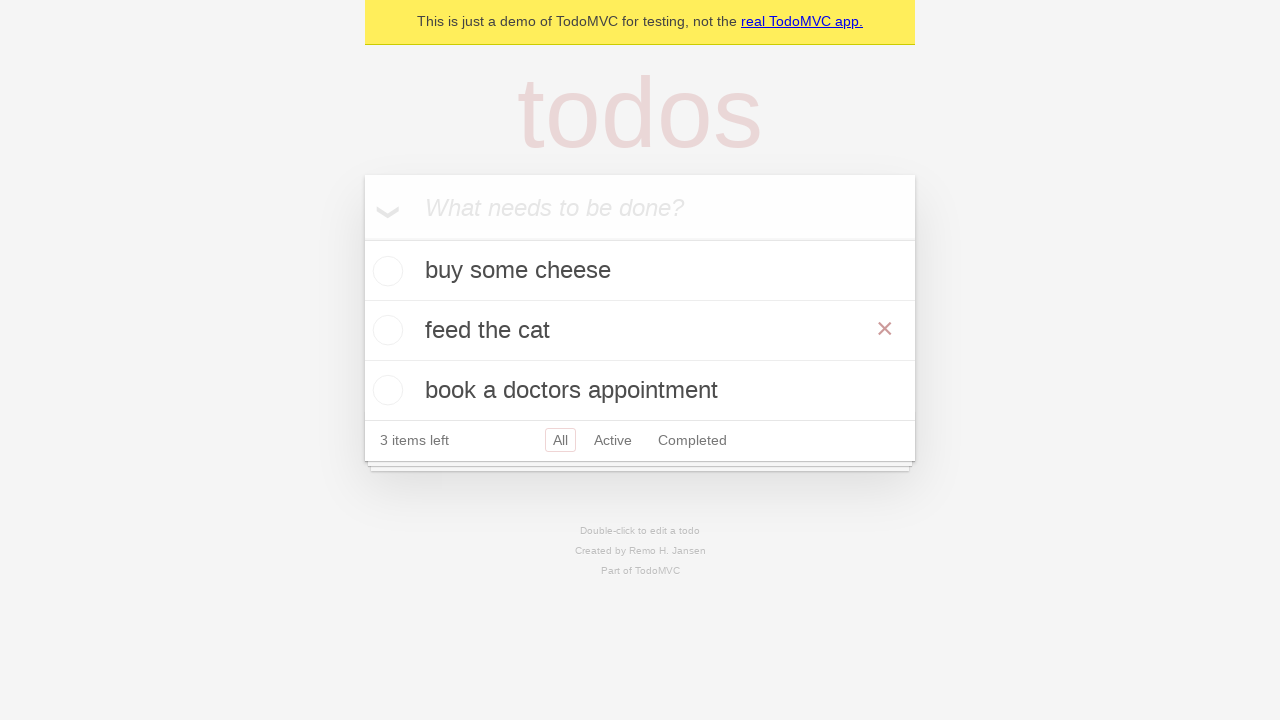

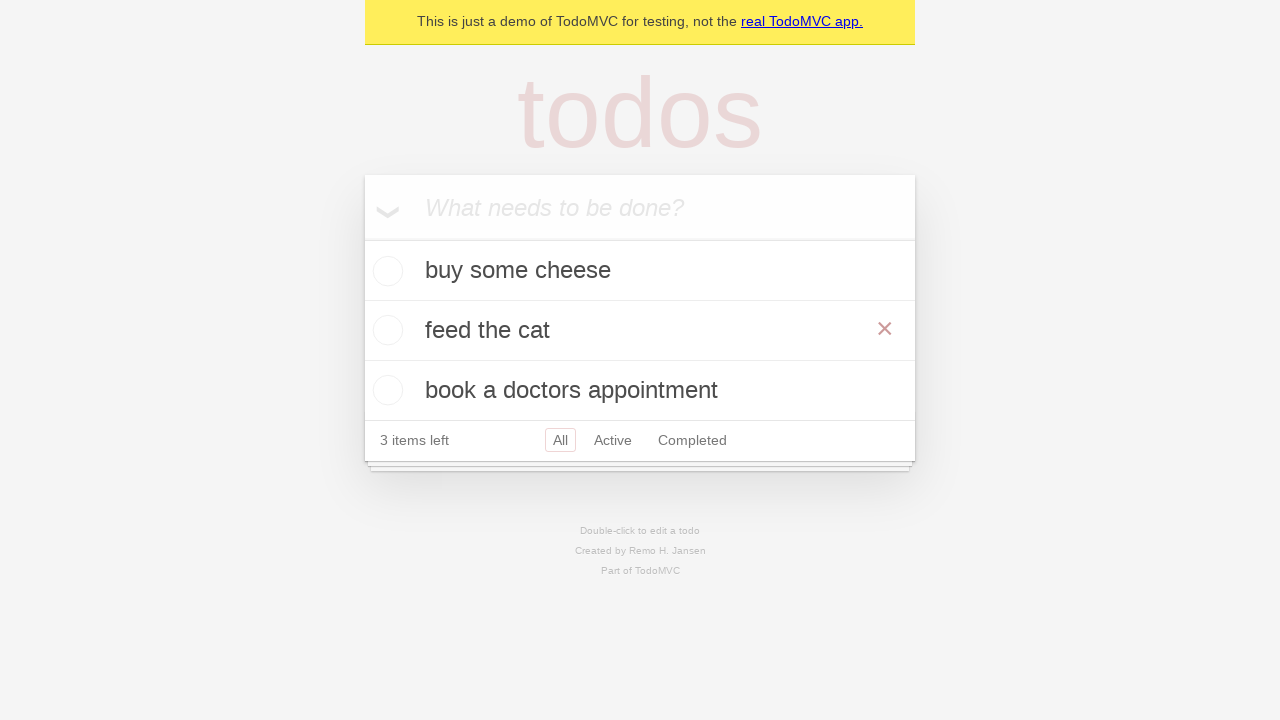